Tests that an error message is displayed when clicking login with empty username and password fields

Starting URL: https://the-internet.herokuapp.com/login

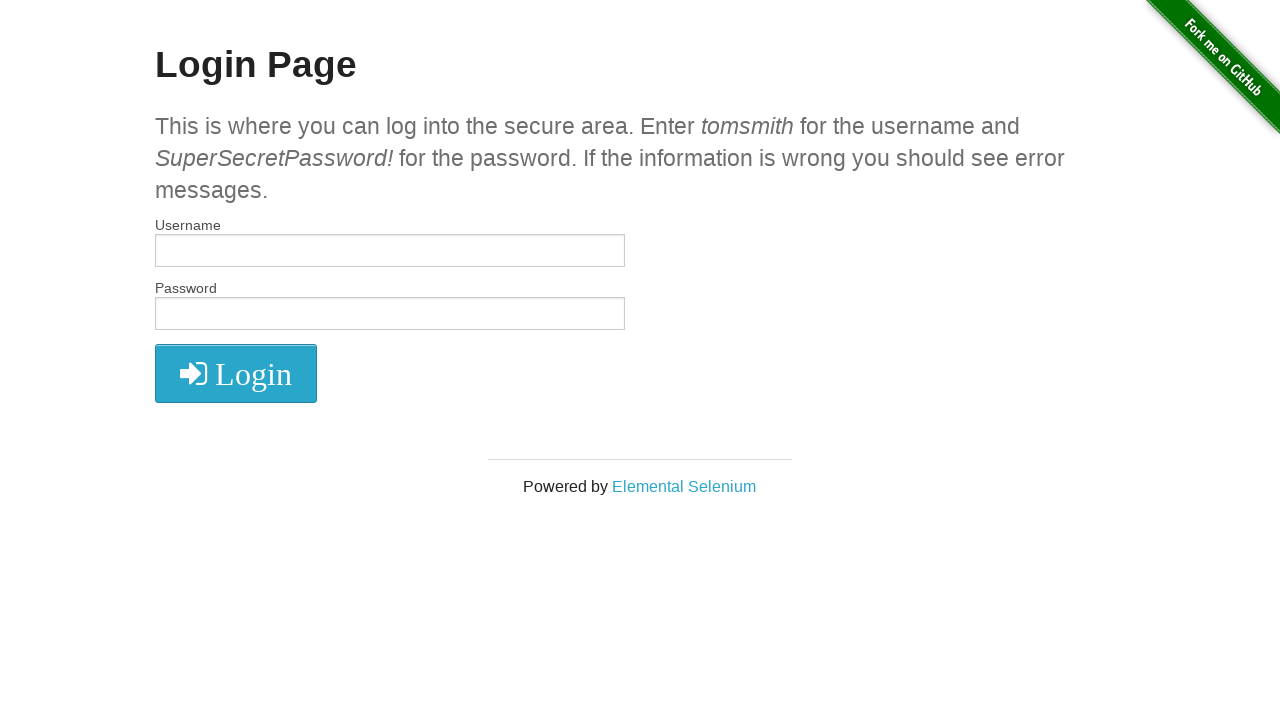

Clicked login button without entering credentials at (236, 374) on .fa-2x
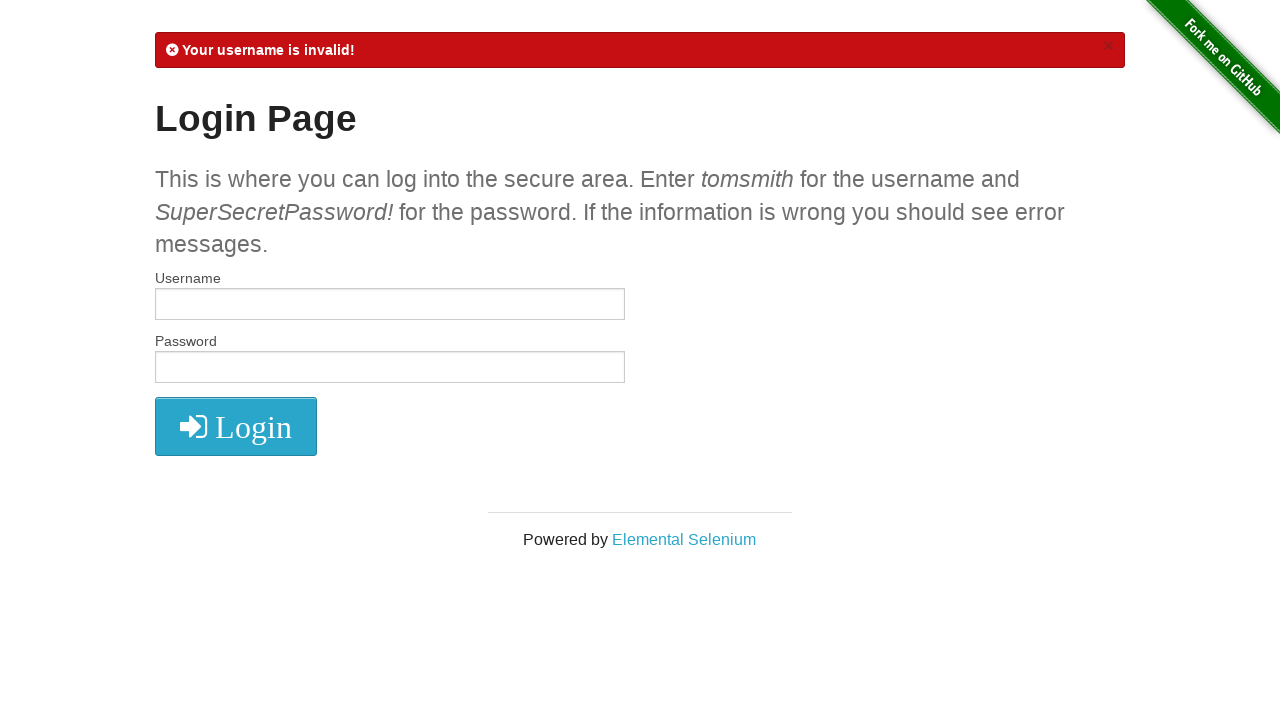

Located error message element
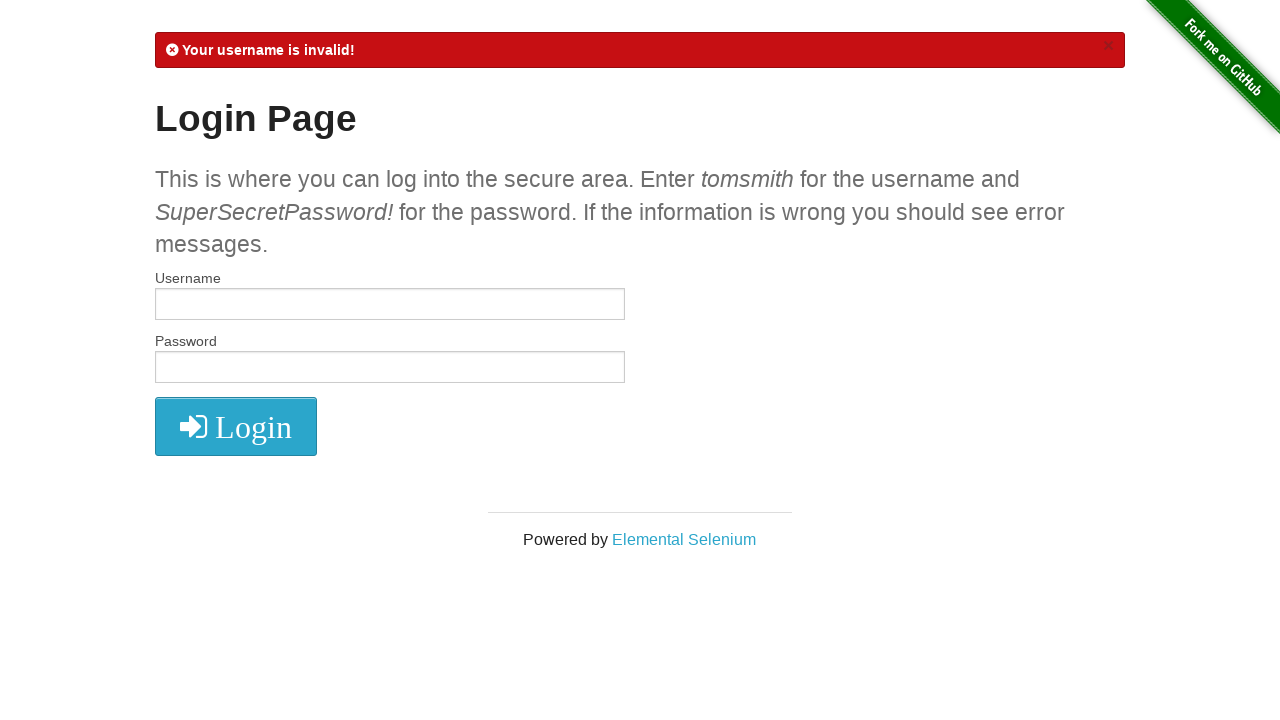

Verified error message is displayed
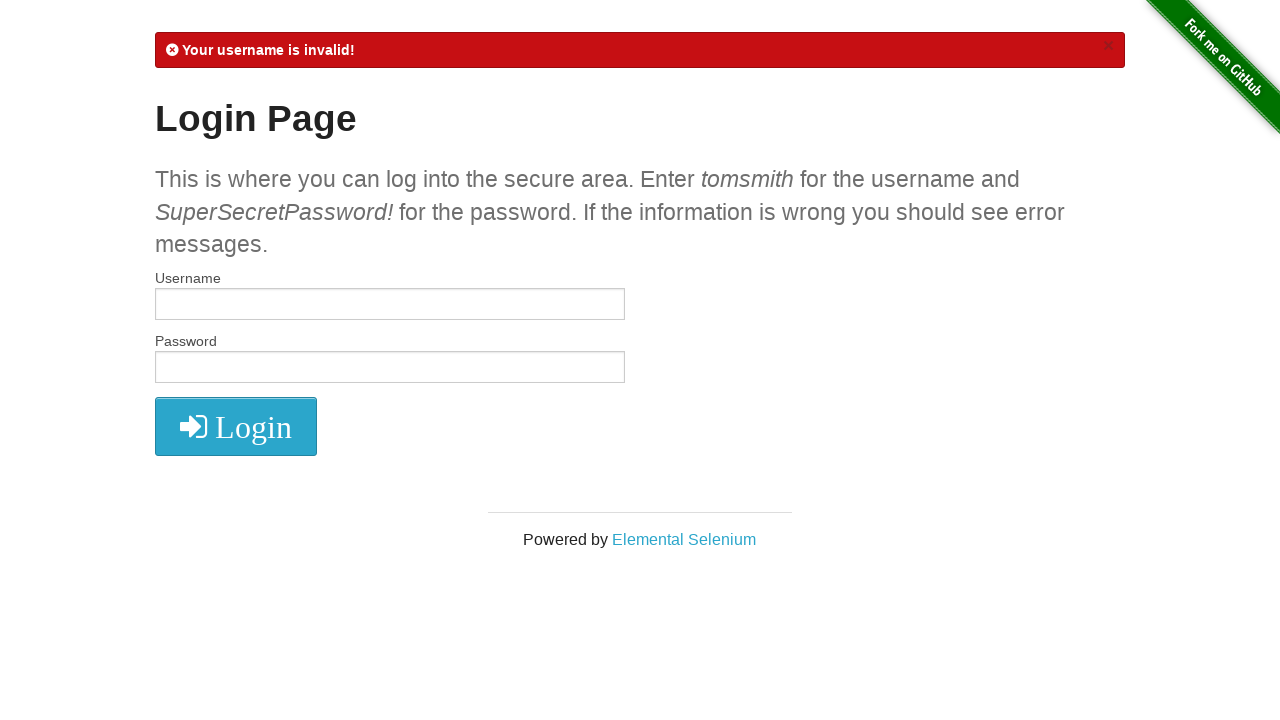

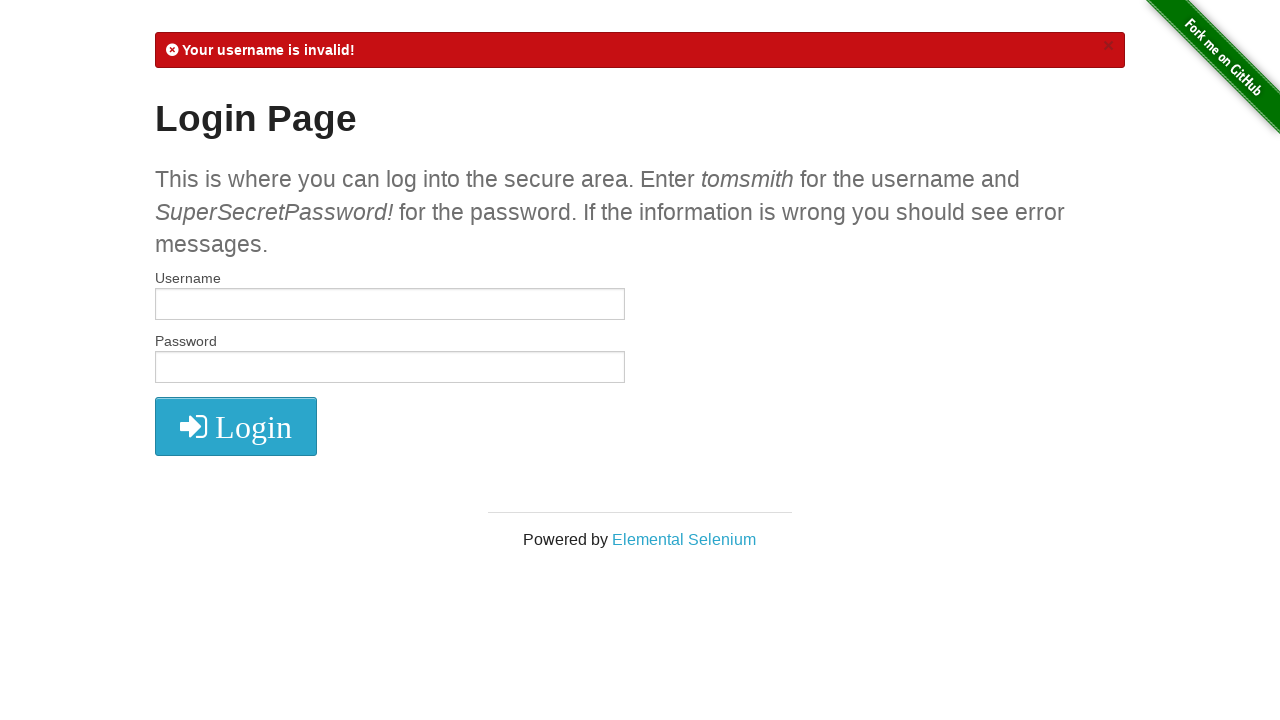